Tests the Greek government e-procurement portal search functionality by navigating to the announcements tab, filling in procedure type, date, and CPV code filters using autocomplete inputs, and submitting a search.

Starting URL: https://cerpp.eprocurement.gov.gr/upgkimdis/unprotected/home.xhtml

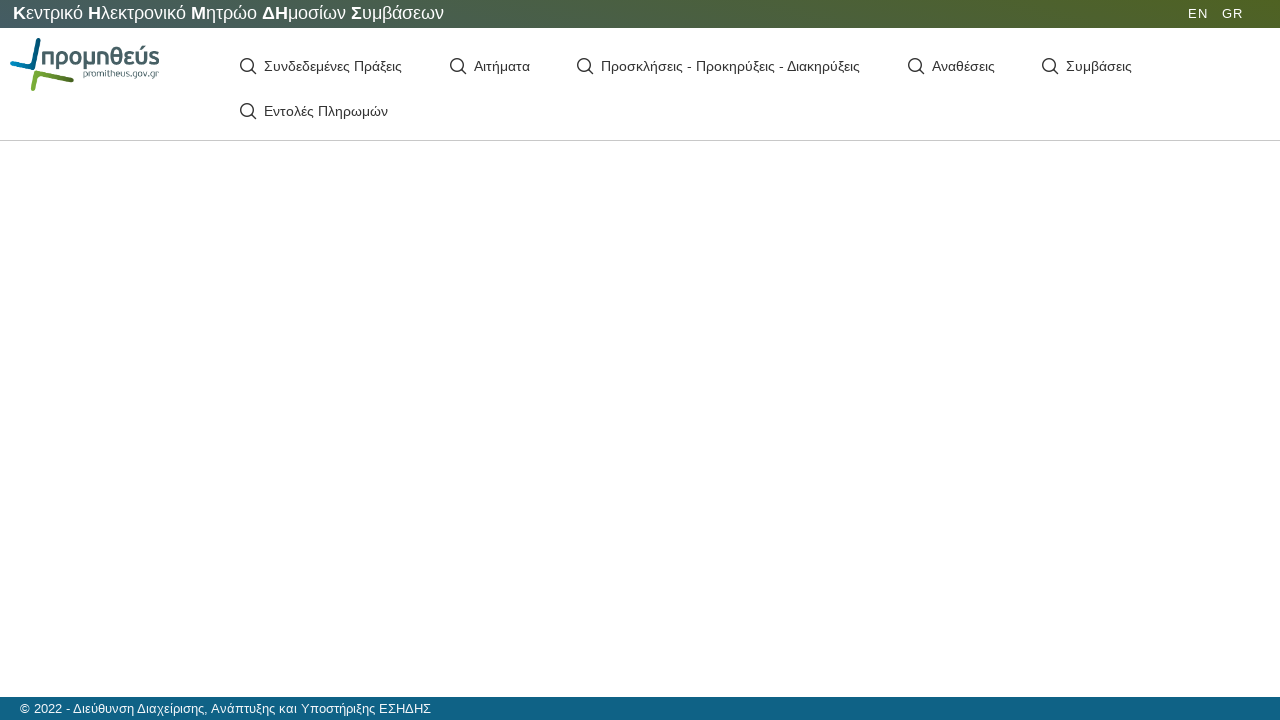

Clicked Announcements tab at (731, 66) on text=Προσκλήσεις - Προκηρύξεις - Διακηρύξεις
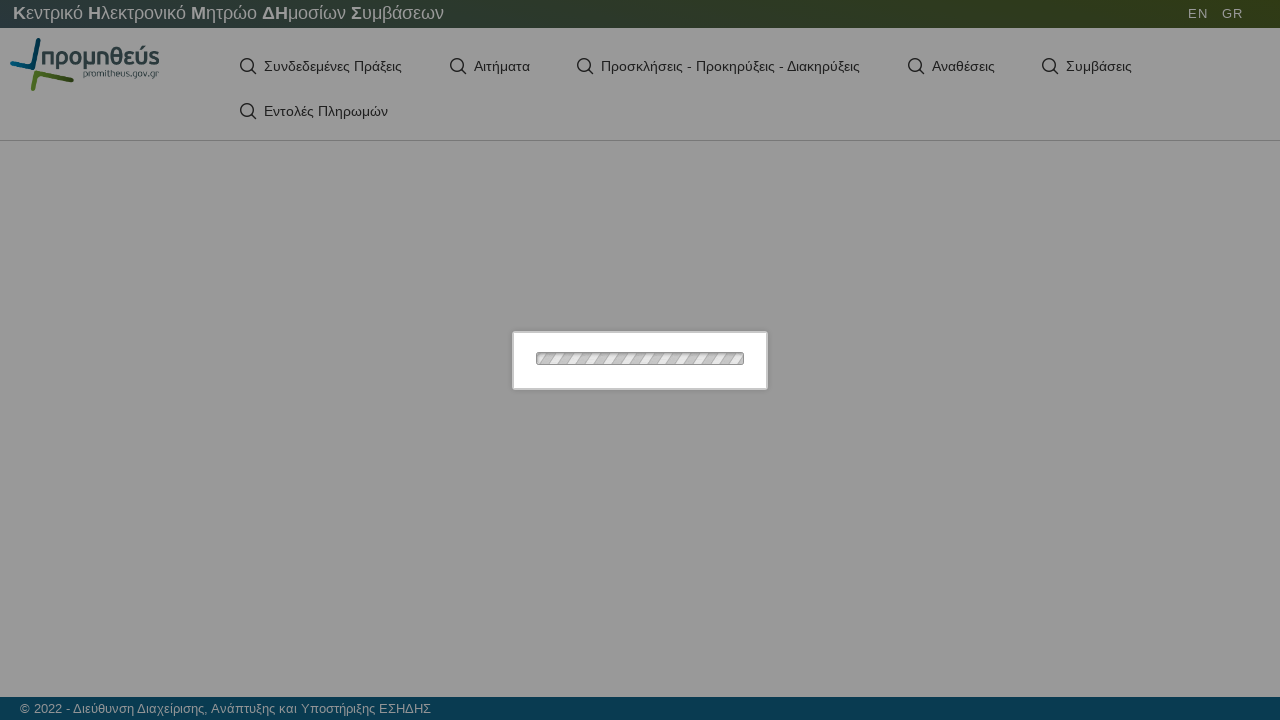

Waited for announcements tab to load
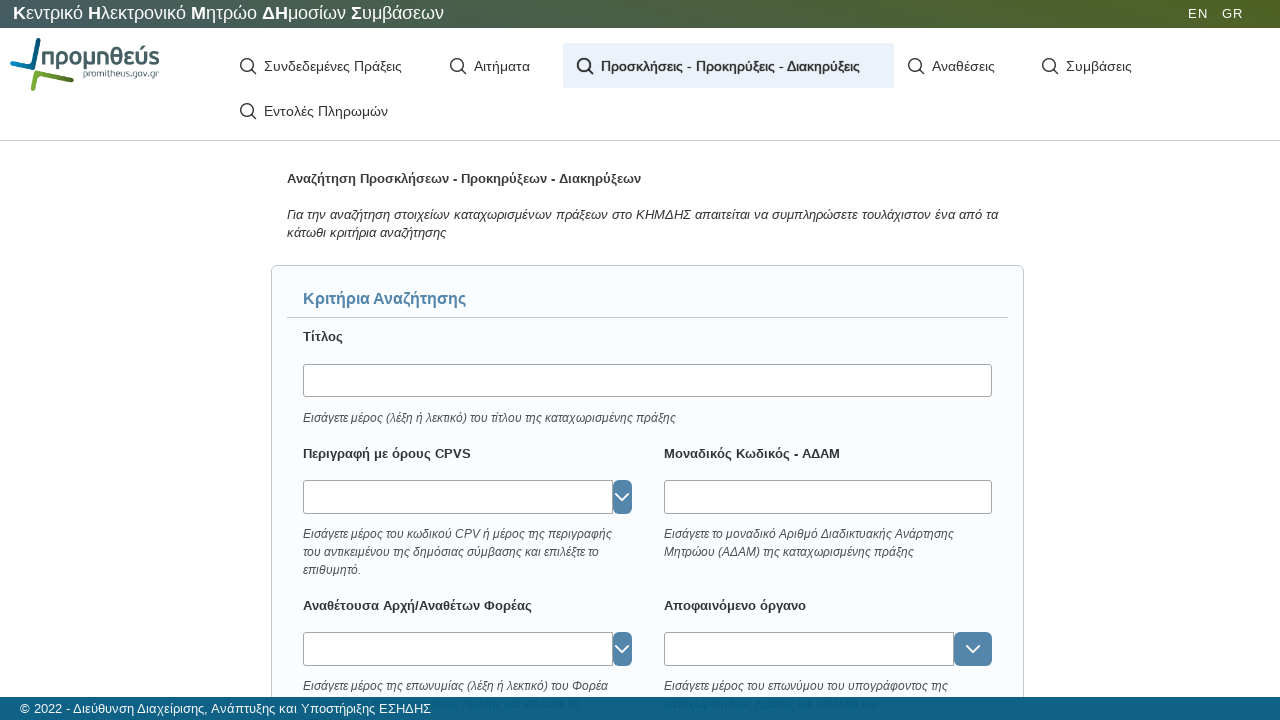

Clicked procedure type input field at (450, 361) on input[id="appForm:noticeProcedureType_input"]
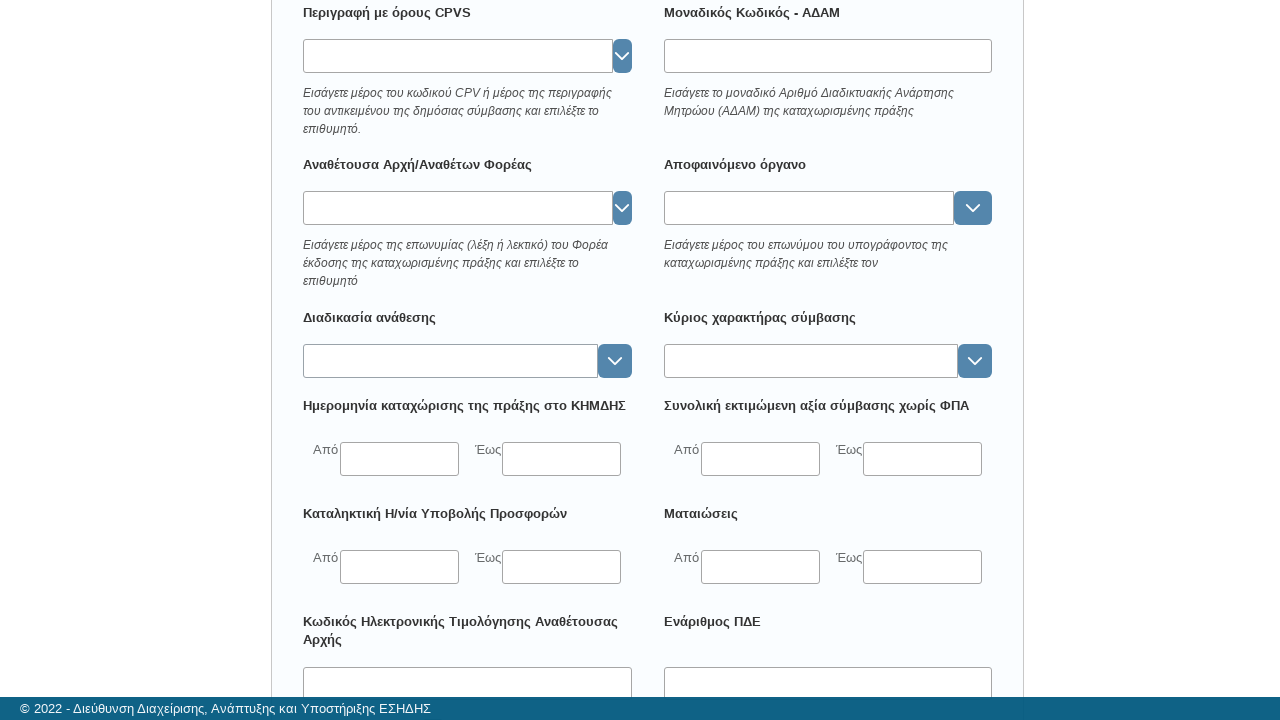

Cleared procedure type input field on input#appForm\:noticeProcedureType_input
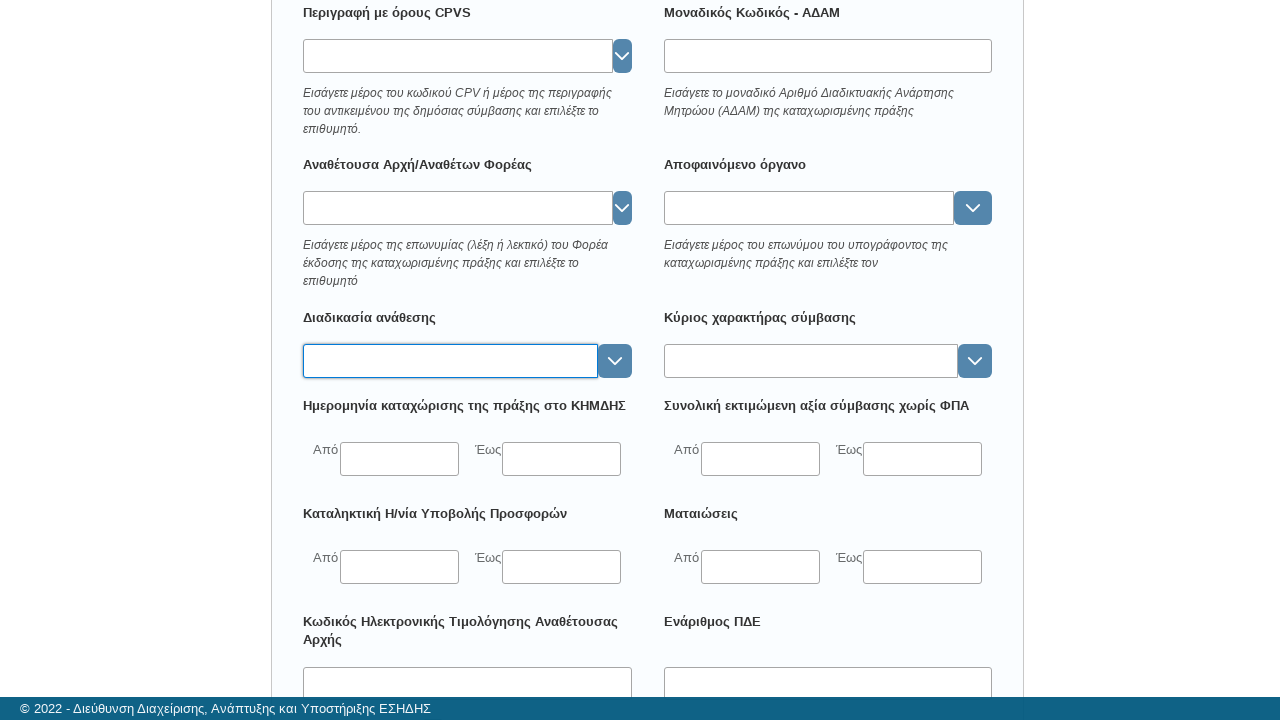

Typed 'ανοι' in procedure type field to search for open procedure on input[id="appForm:noticeProcedureType_input"]
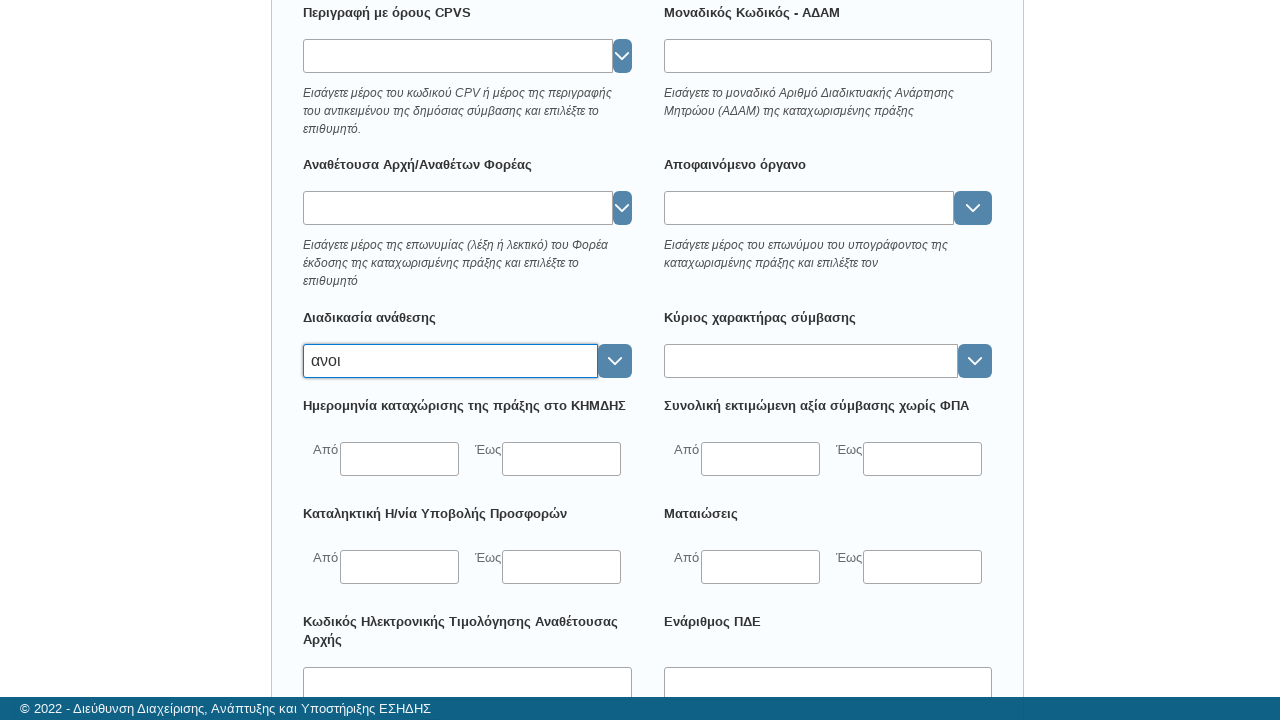

Waited for autocomplete suggestions to appear
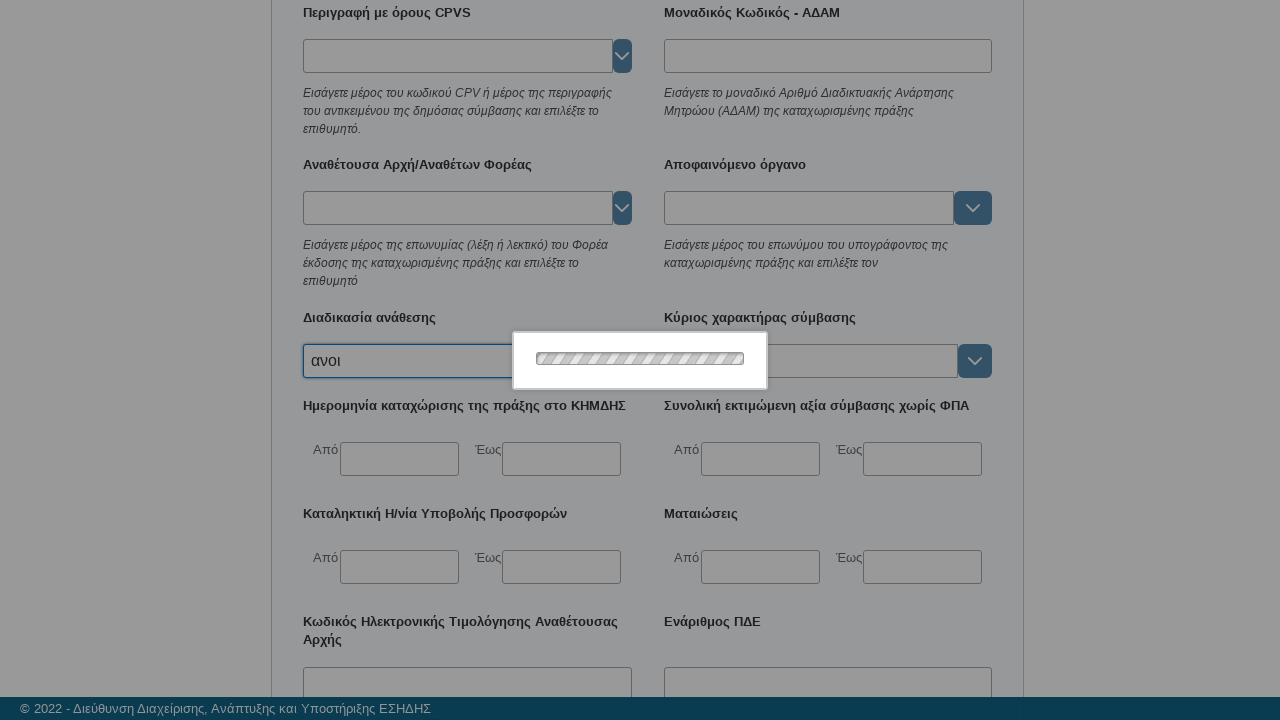

Pressed Enter to select first procedure type suggestion
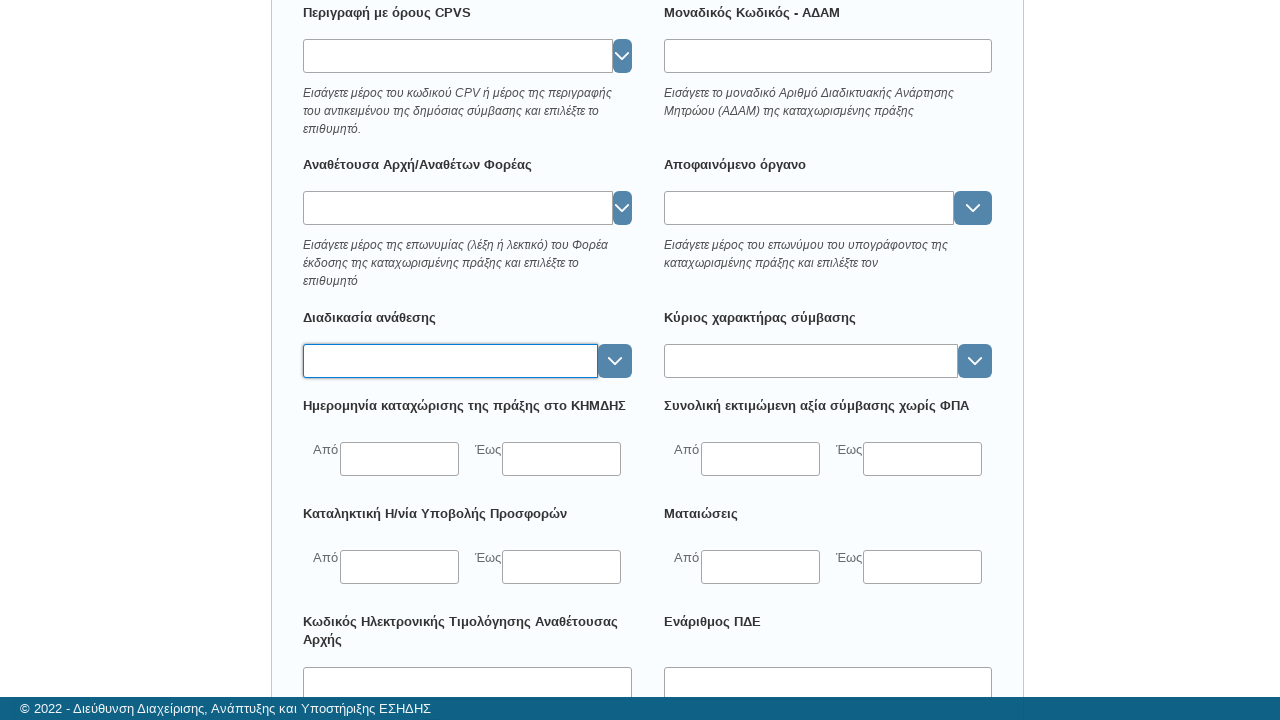

Waited for procedure type selection to register
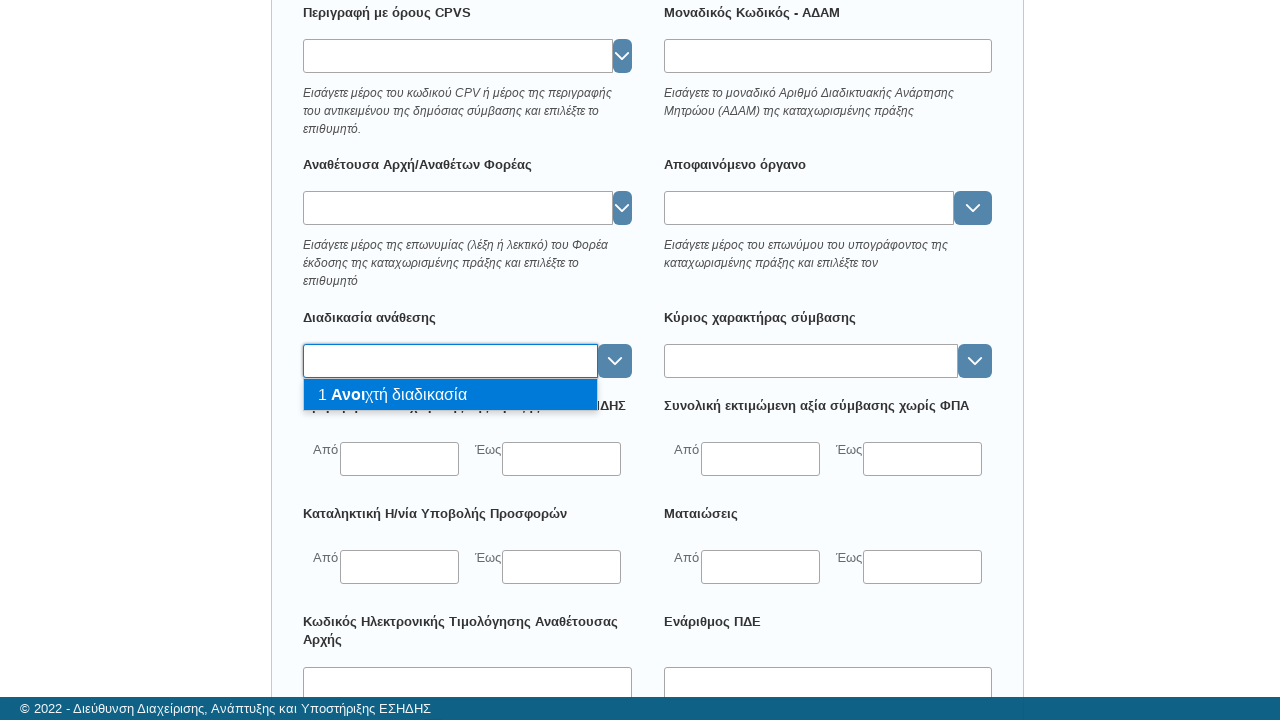

Pressed Enter again to confirm procedure type selection
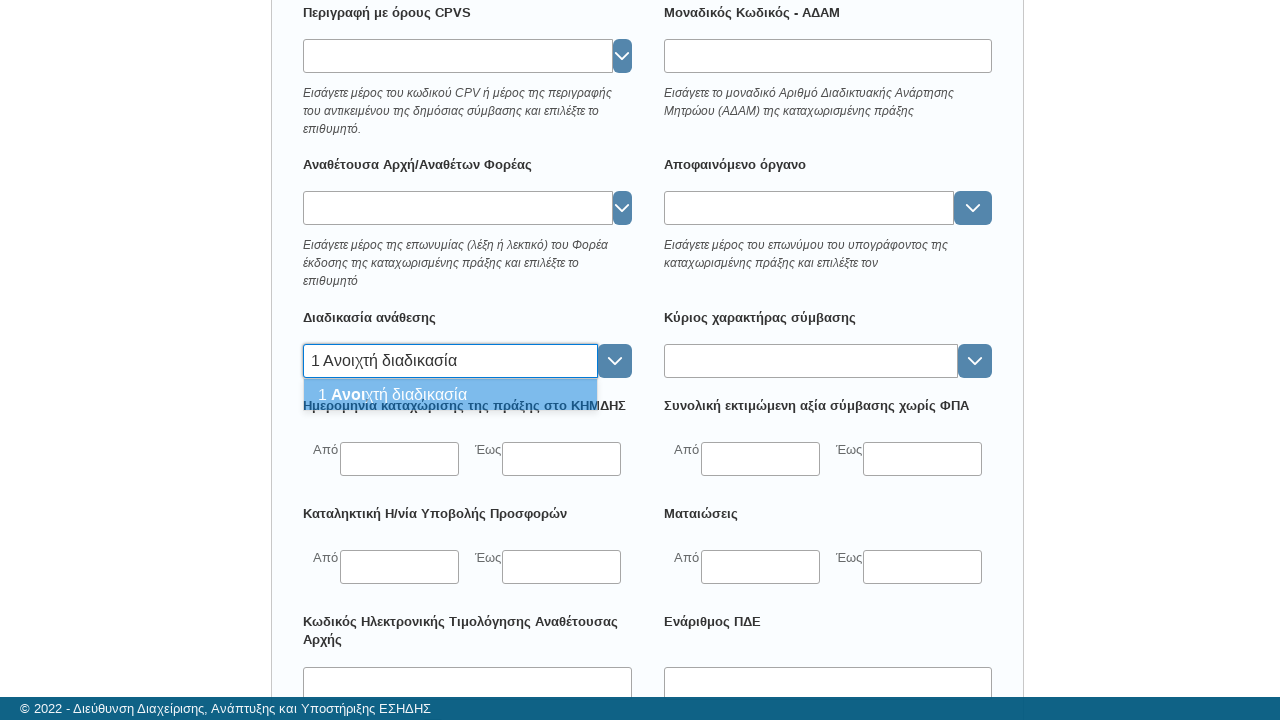

Waited for confirmation of procedure type selection
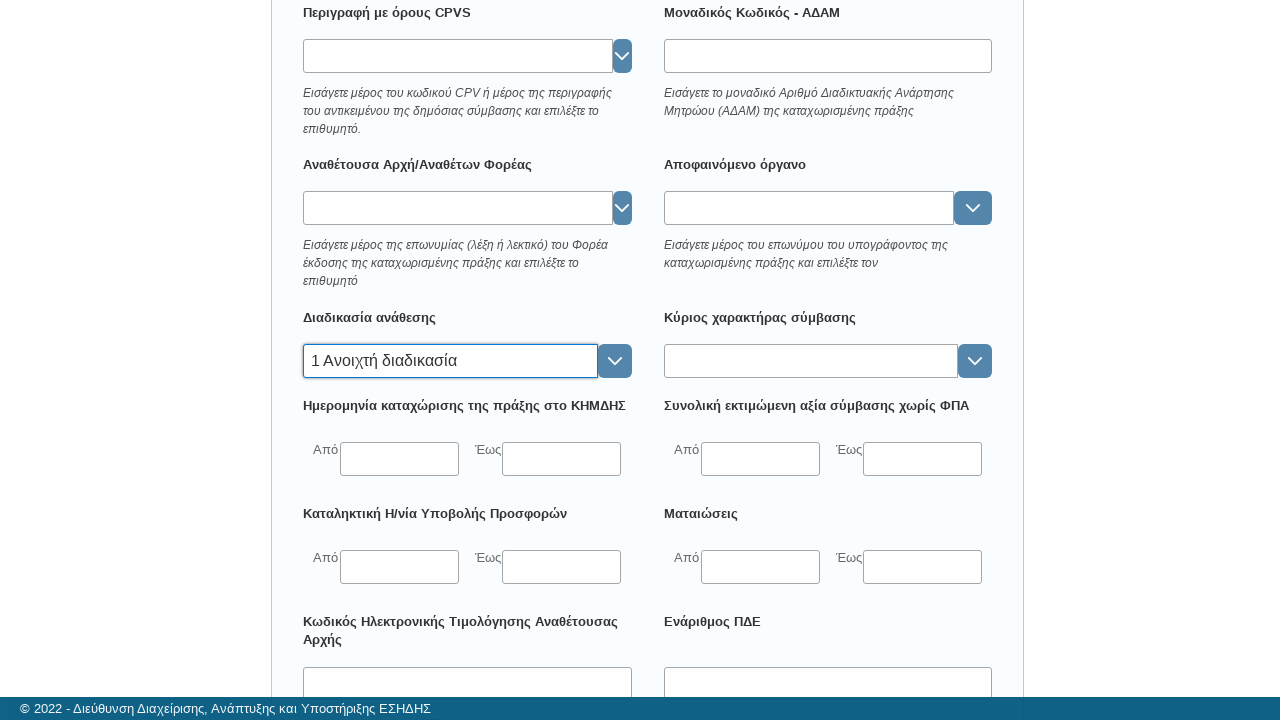

Clicked final date from date picker field at (400, 567) on input#appForm\:finalDateFrom_input
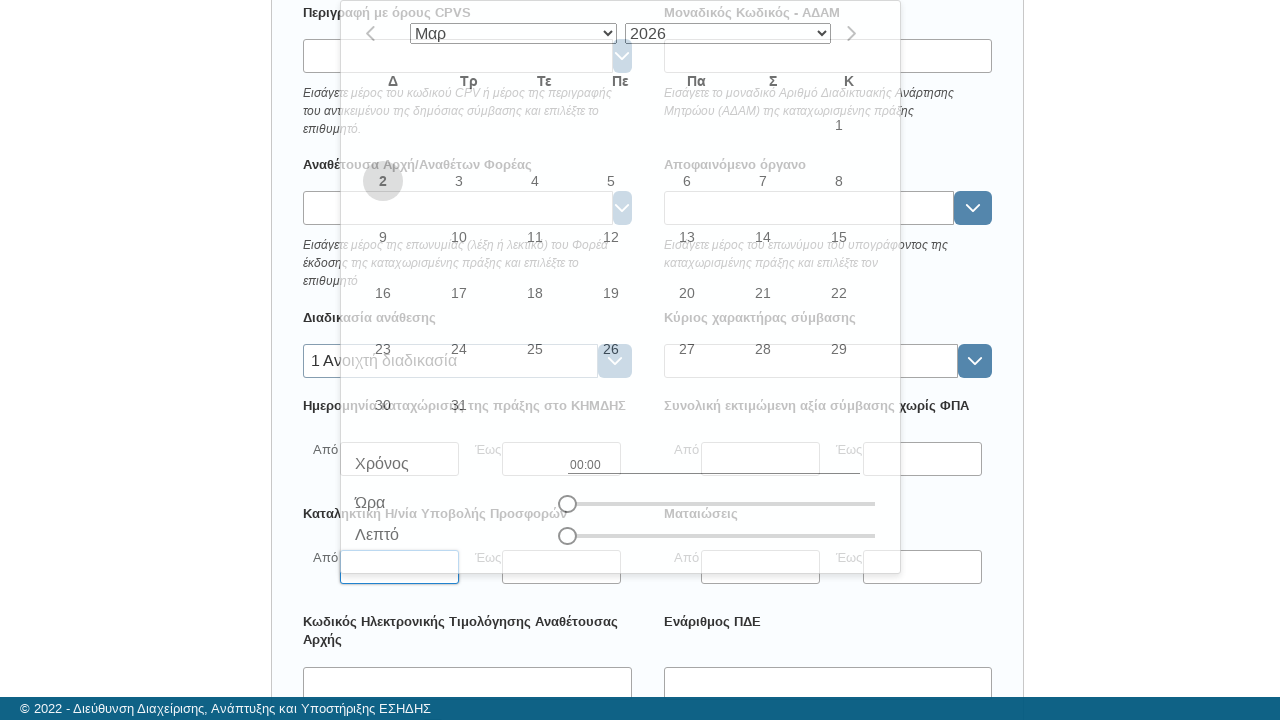

Waited for date picker to open
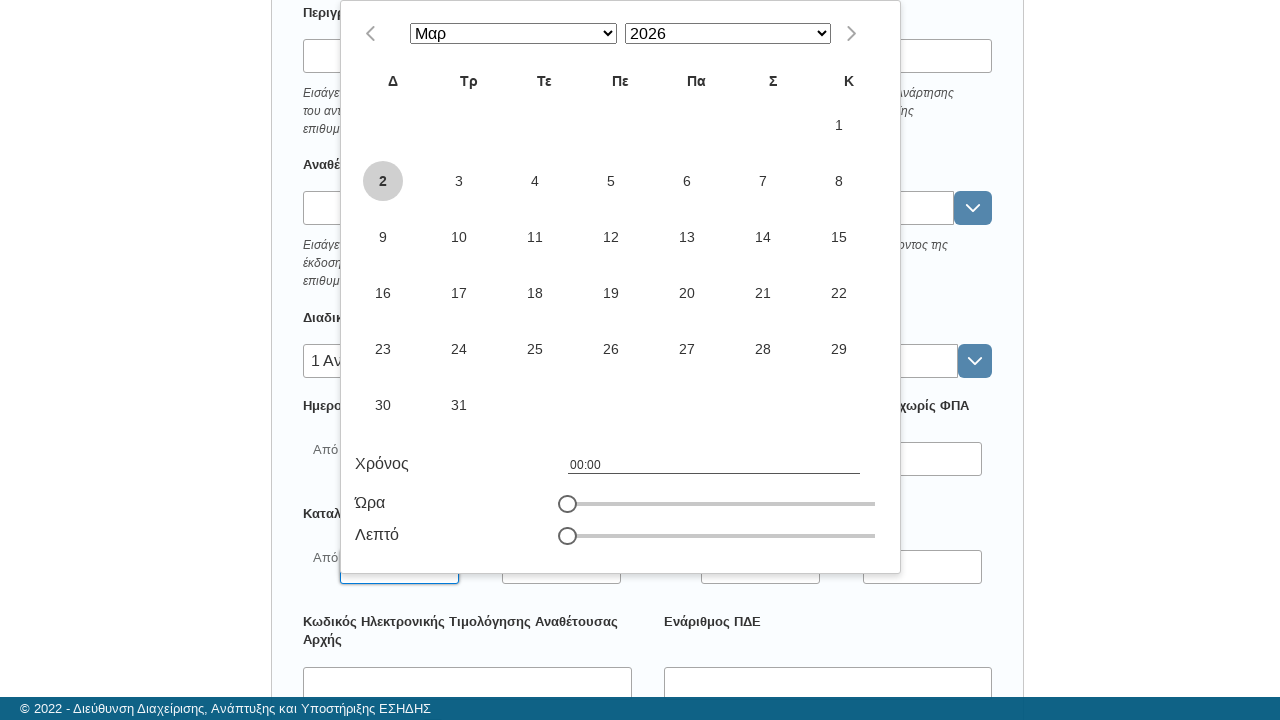

Pressed Enter to select date from date picker
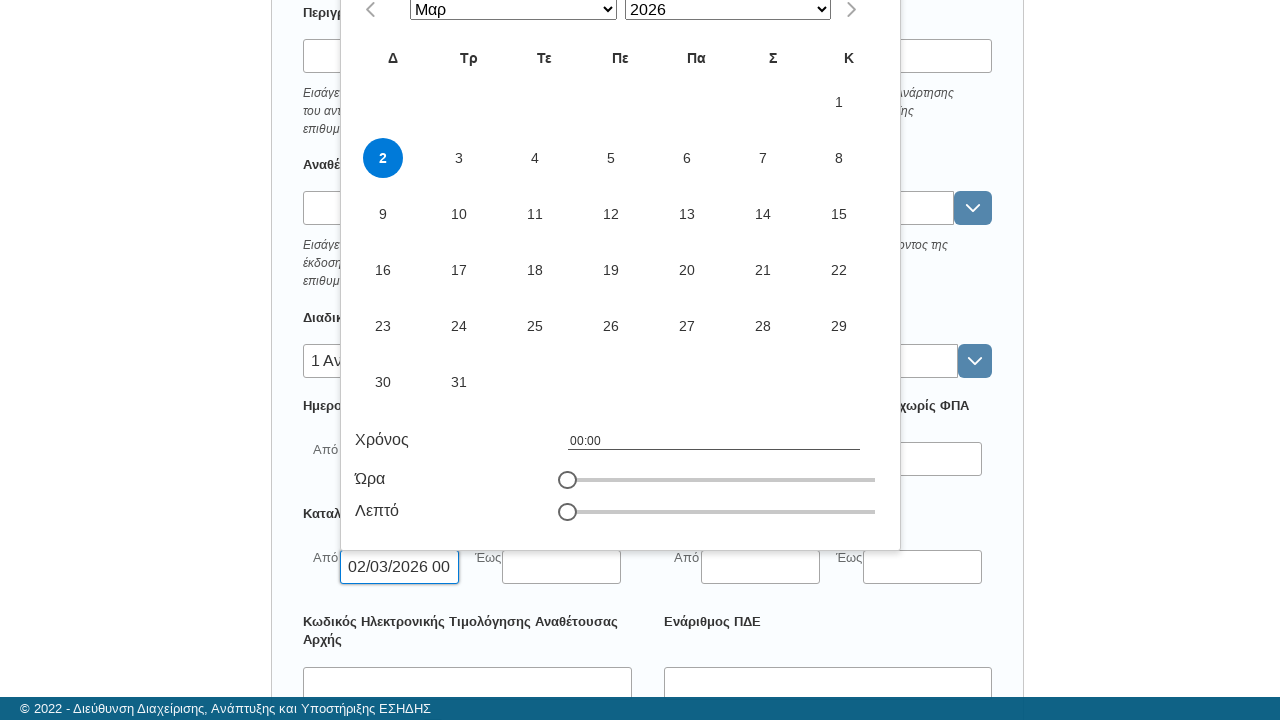

Waited for date selection to register
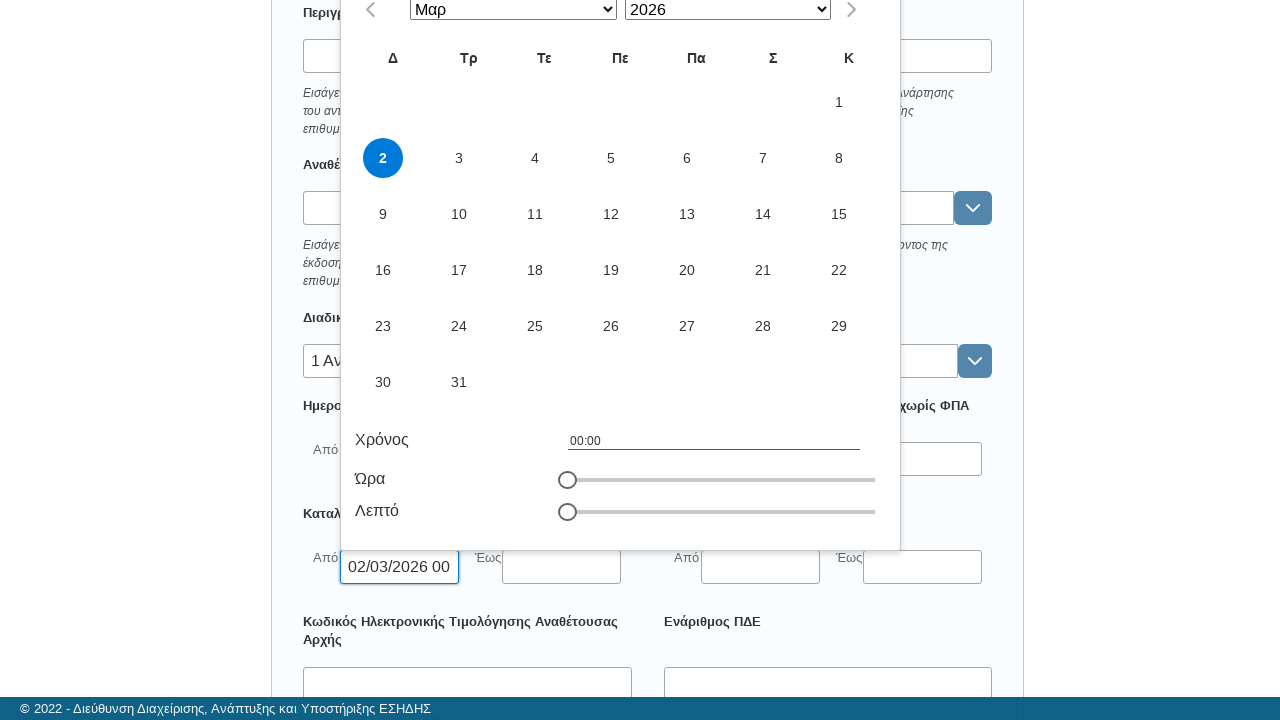

Pressed Escape to close date picker
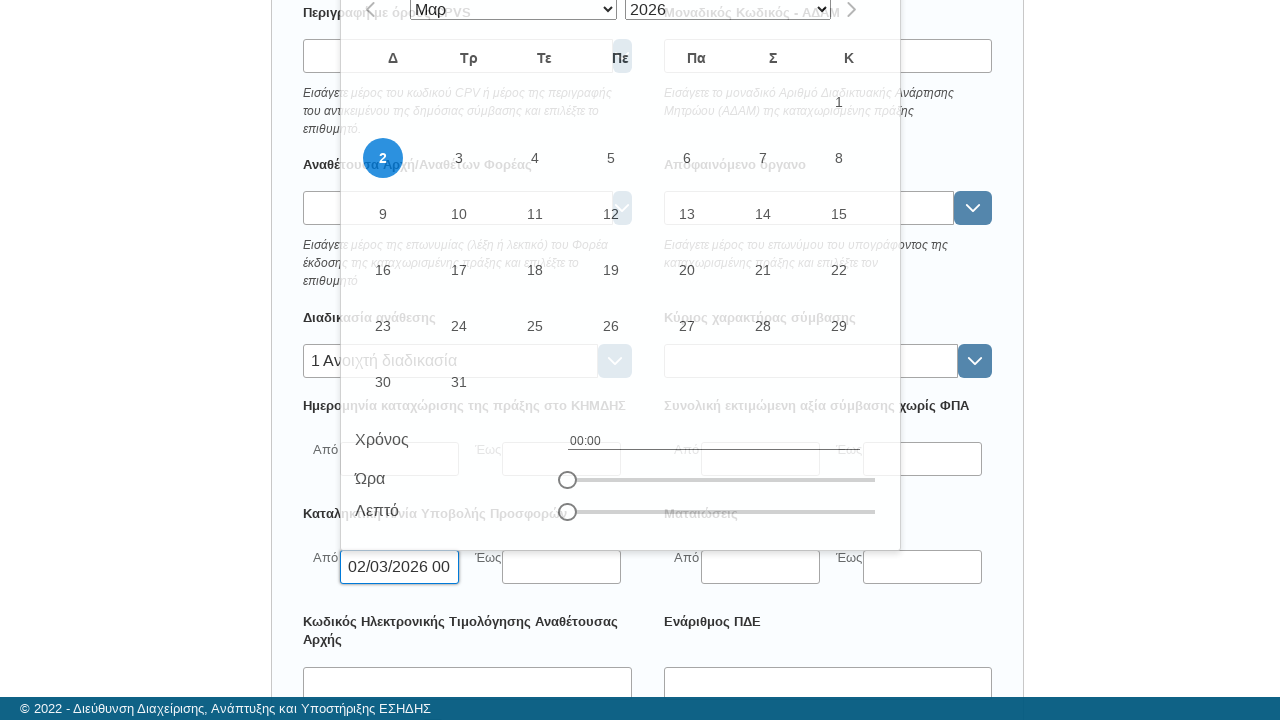

Waited for date picker to close
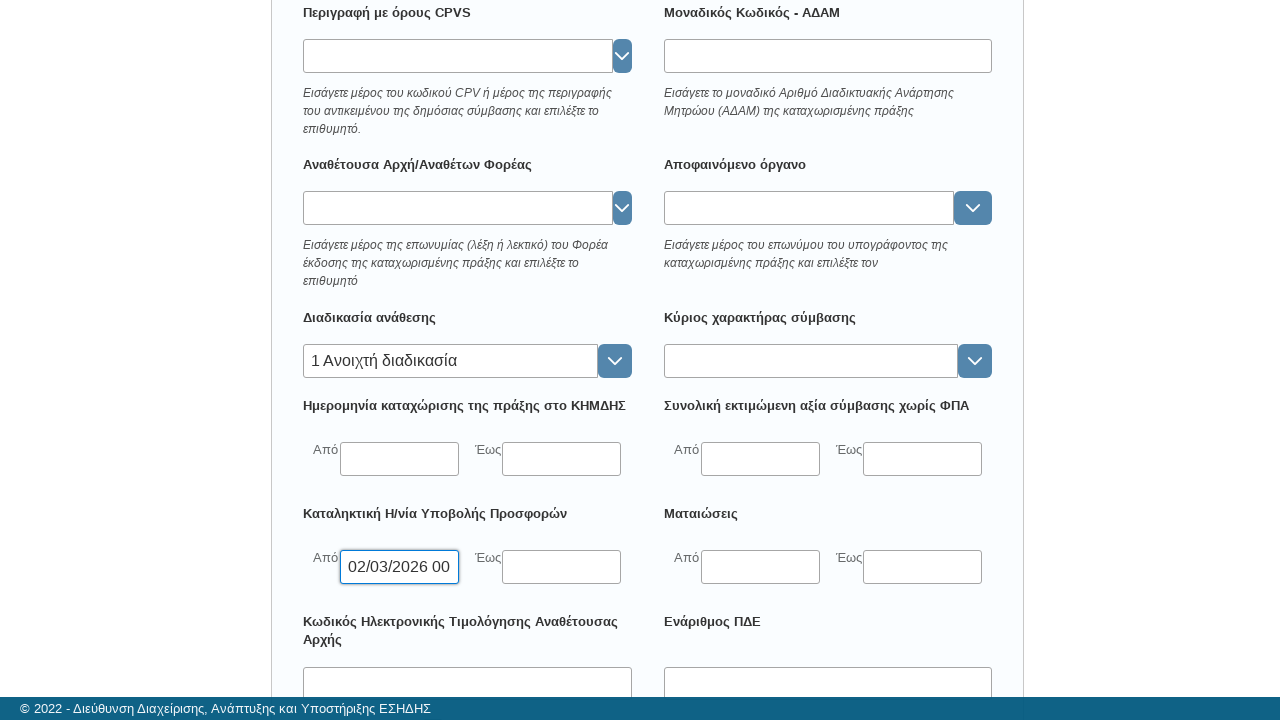

Clicked first CPV code input field at (306, 497) on input[id="appForm:noticecpvCodeMain_input"]
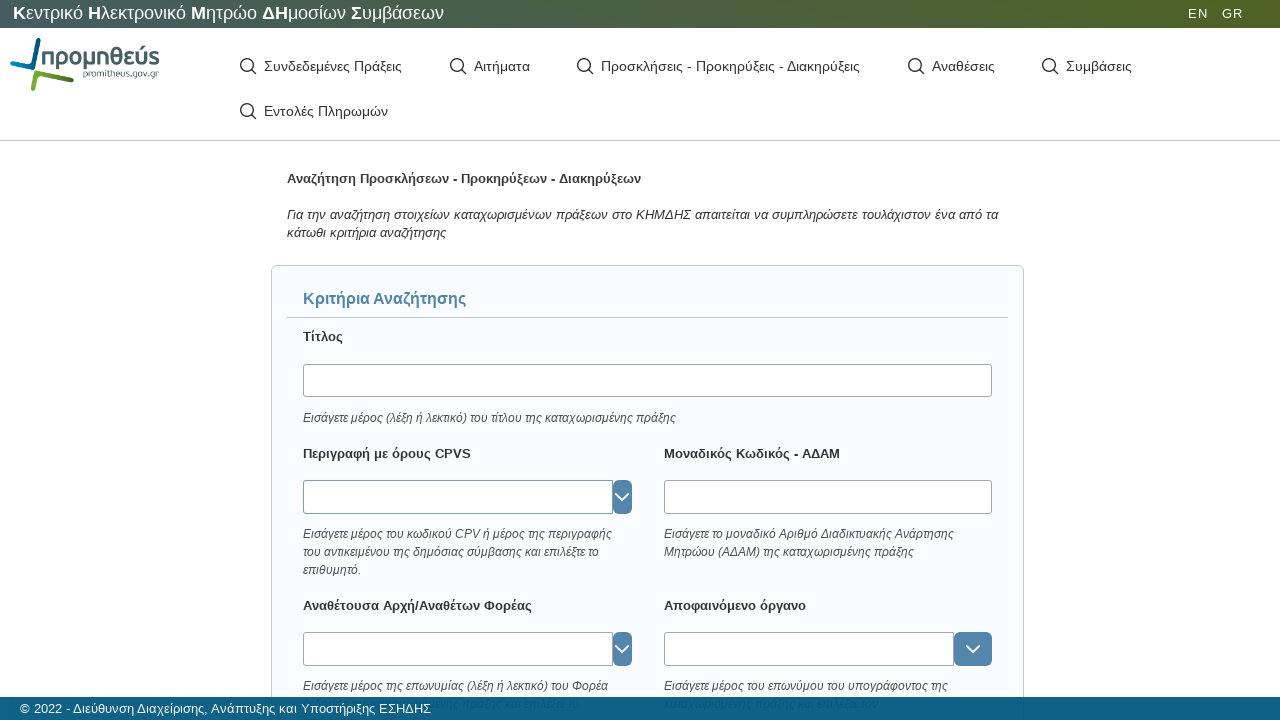

Cleared first CPV code input field on input#appForm\:noticecpvCodeMain_input
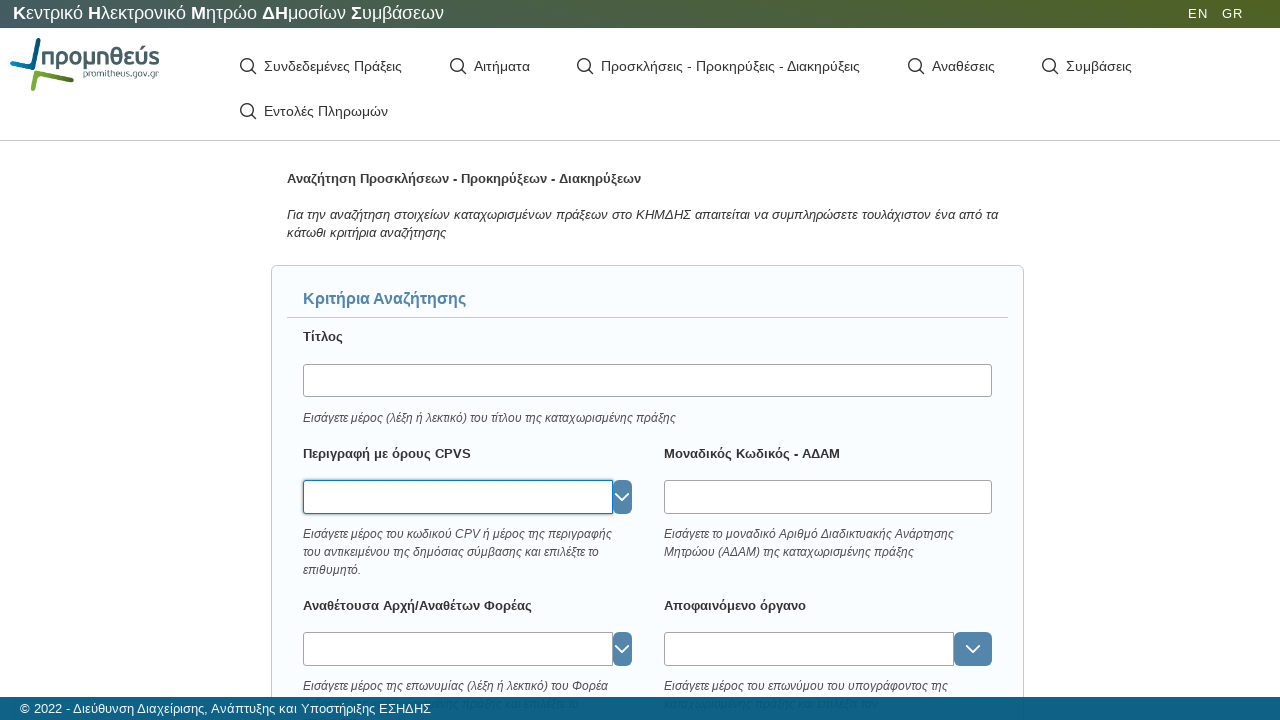

Typed first CPV code '15810000-9' in CPV code field on input[id="appForm:noticecpvCodeMain_input"]
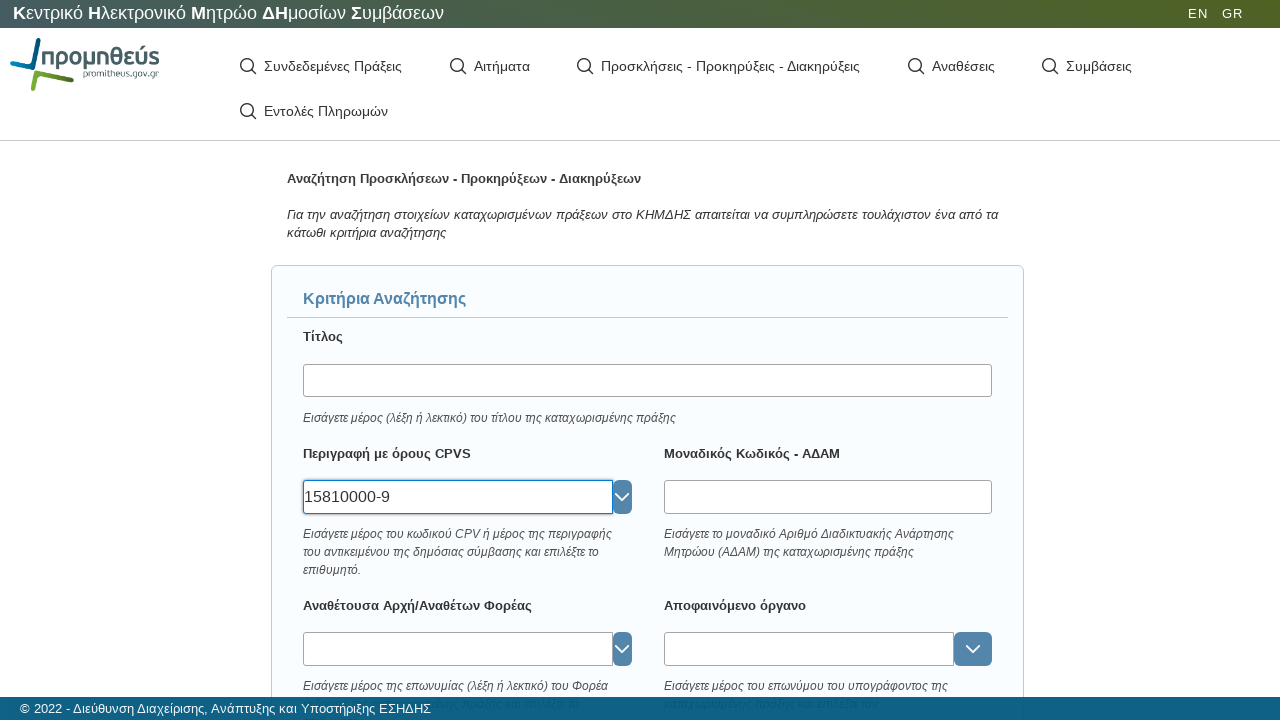

Waited for CPV code autocomplete suggestions
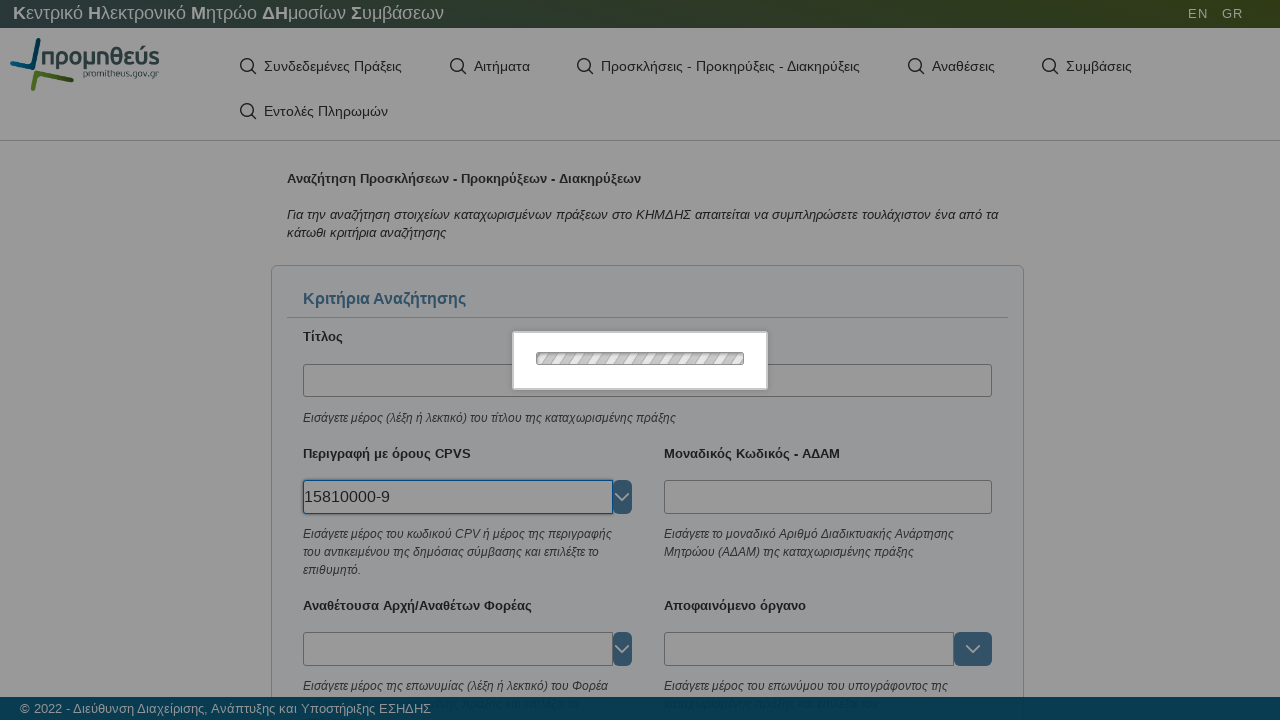

Pressed Enter to select first CPV code suggestion
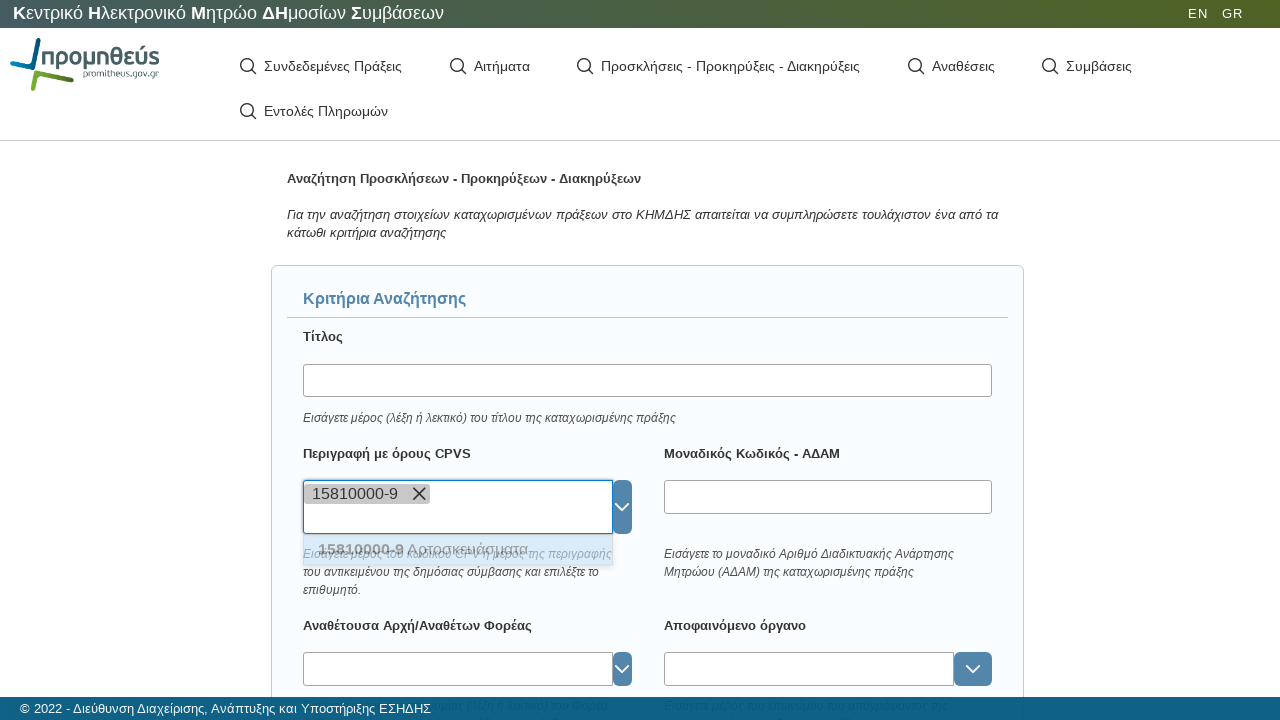

Waited for first CPV code selection to register
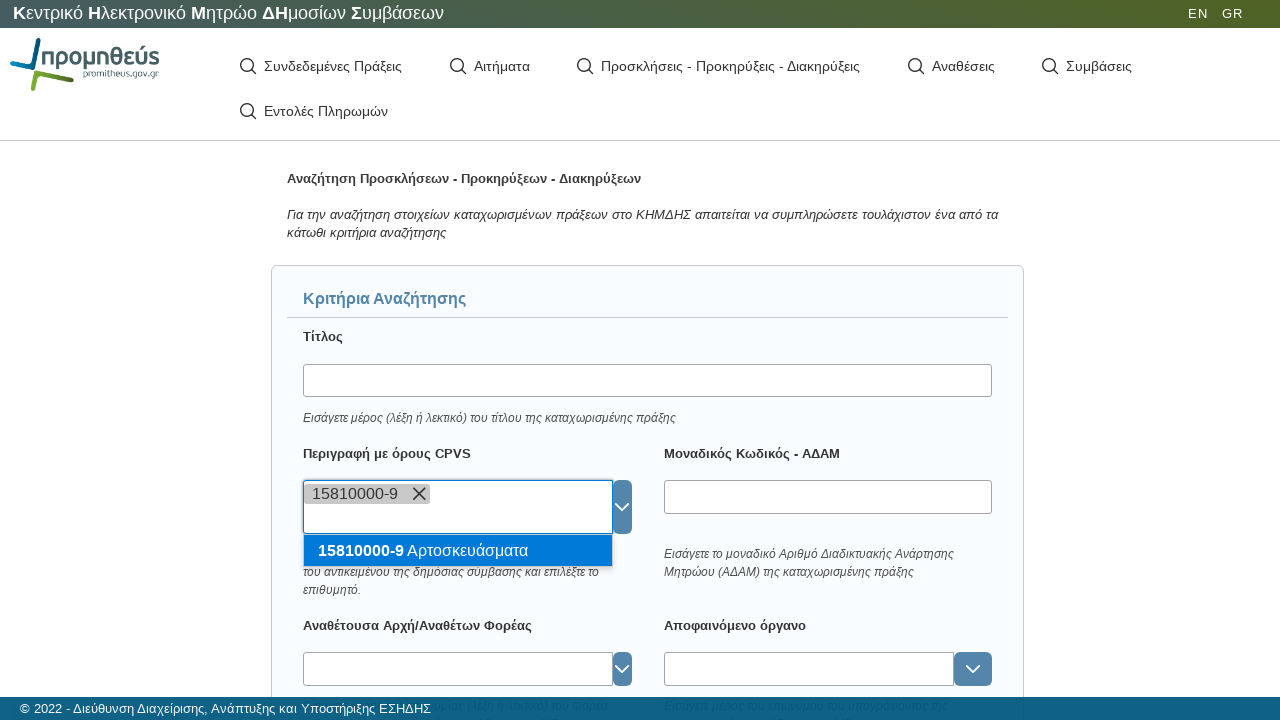

Cleared CPV code field for second code on input#appForm\:noticecpvCodeMain_input
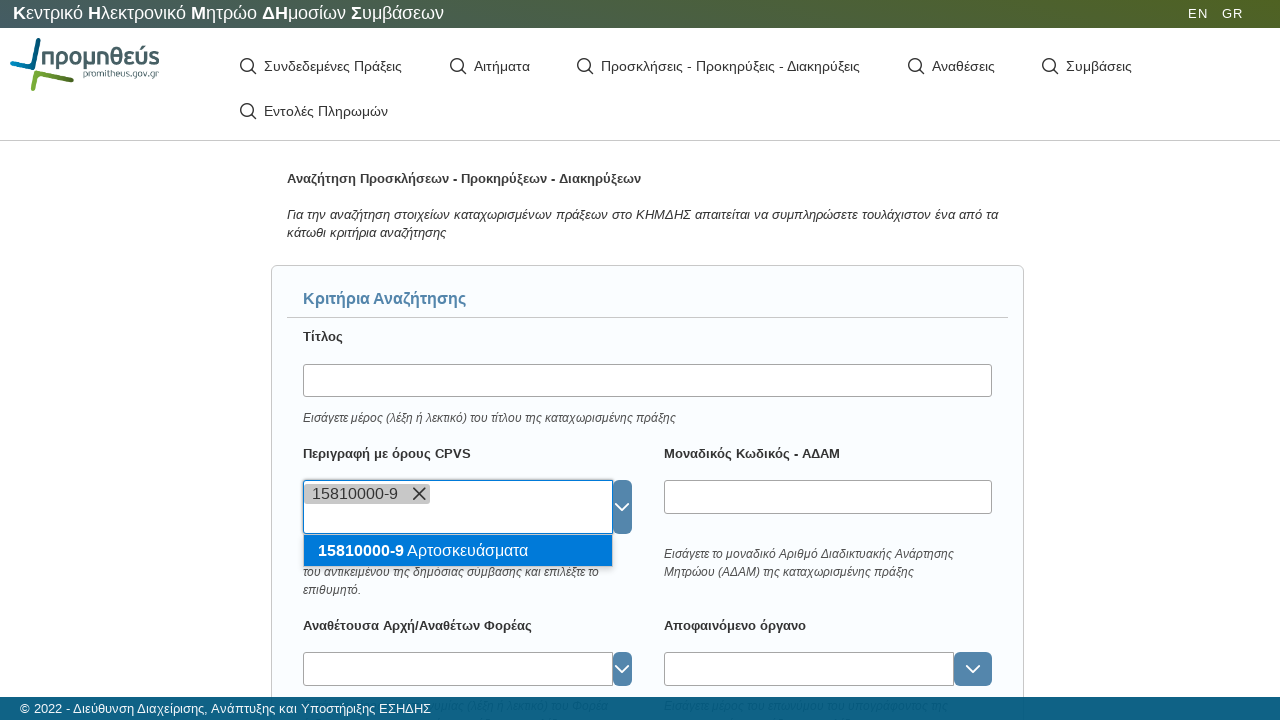

Typed second CPV code '15612120-8' in CPV code field on input[id="appForm:noticecpvCodeMain_input"]
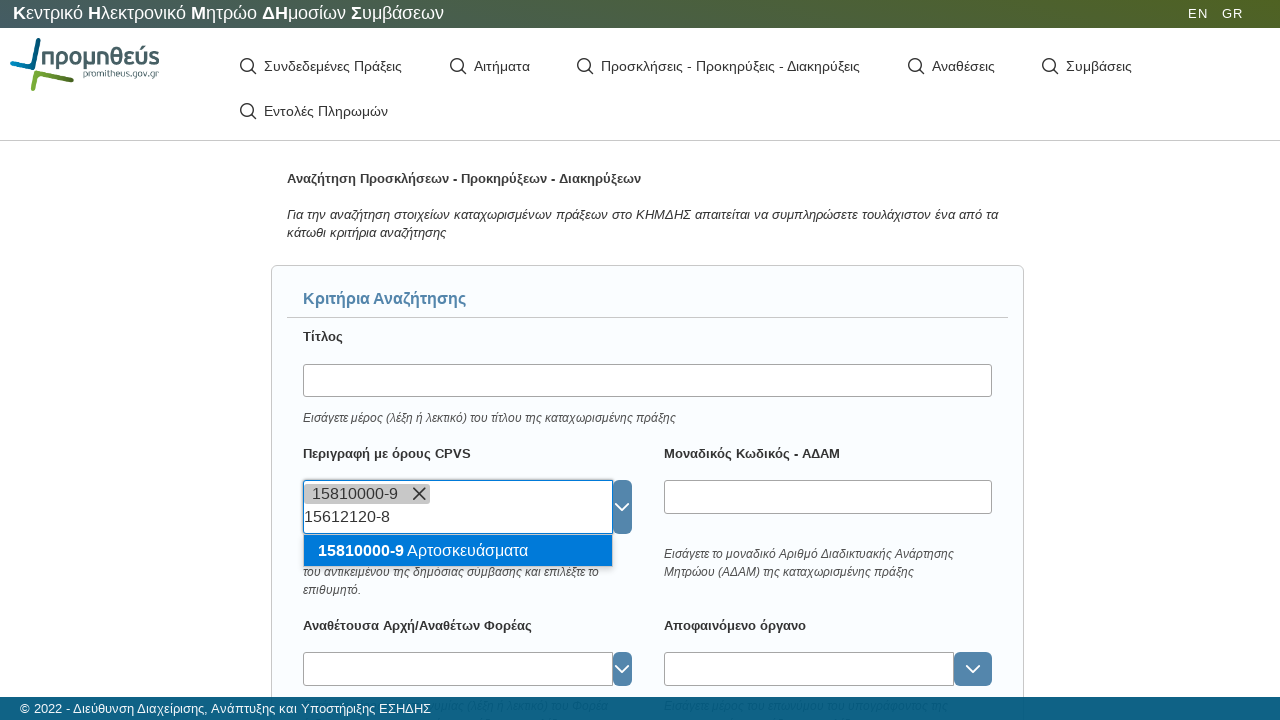

Waited for second CPV code autocomplete suggestions
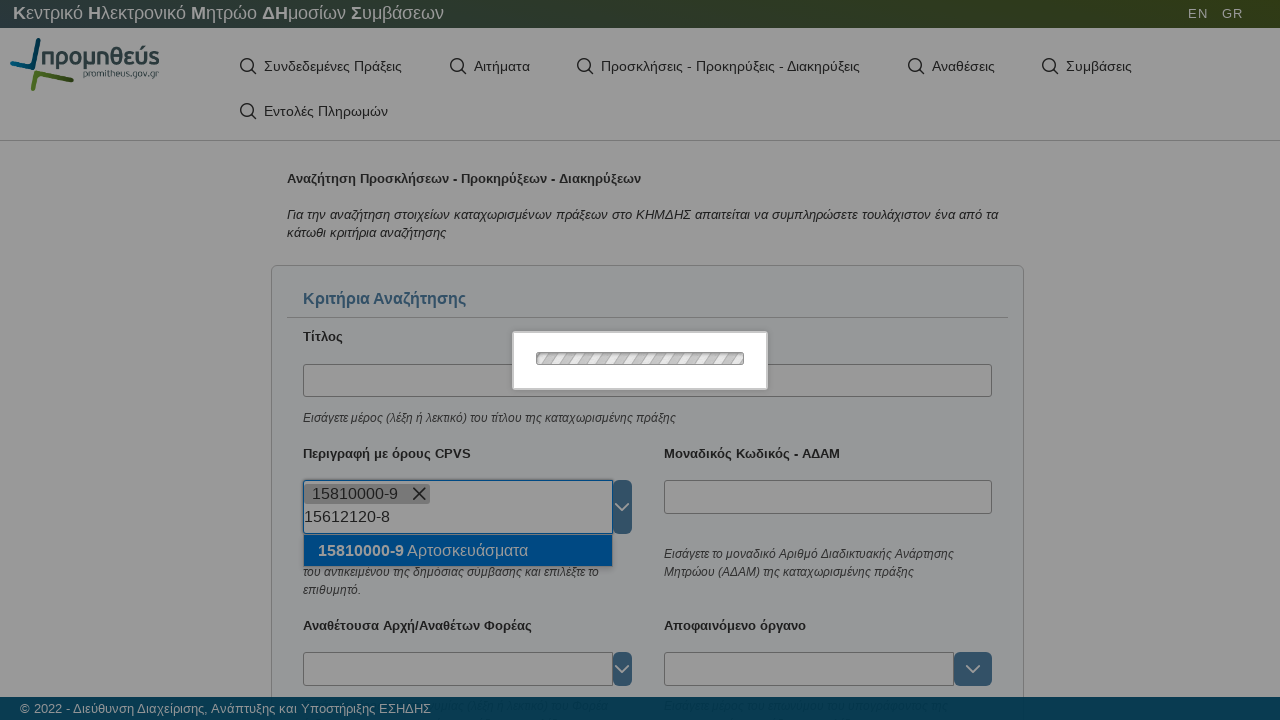

Pressed Enter to select second CPV code suggestion
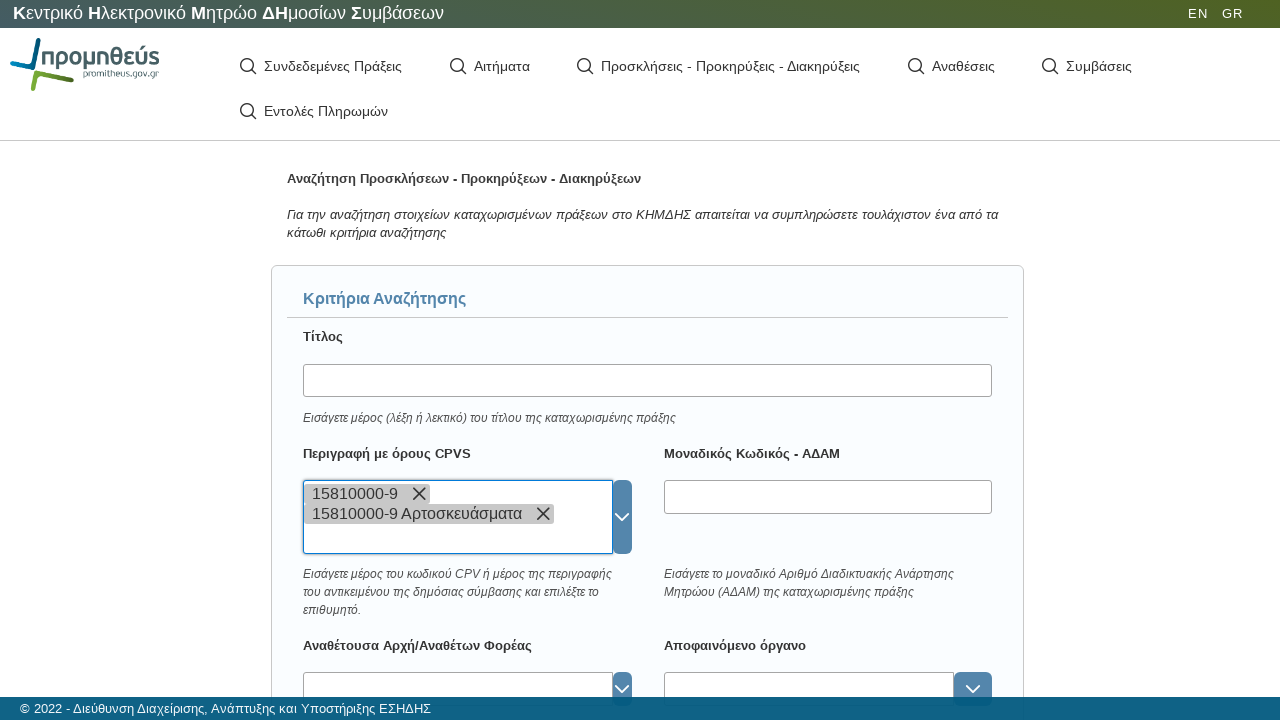

Waited for second CPV code selection to register
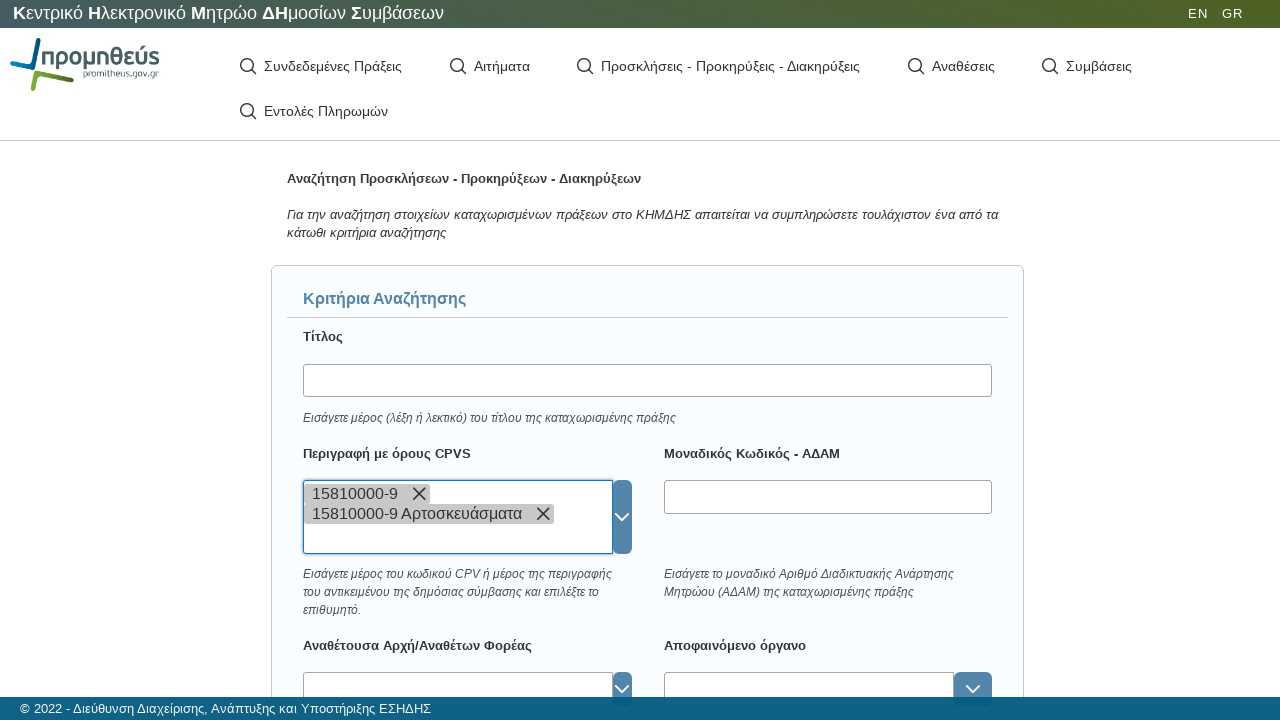

Clicked search button to submit procurement search at (362, 596) on #appForm\:notice_search_button
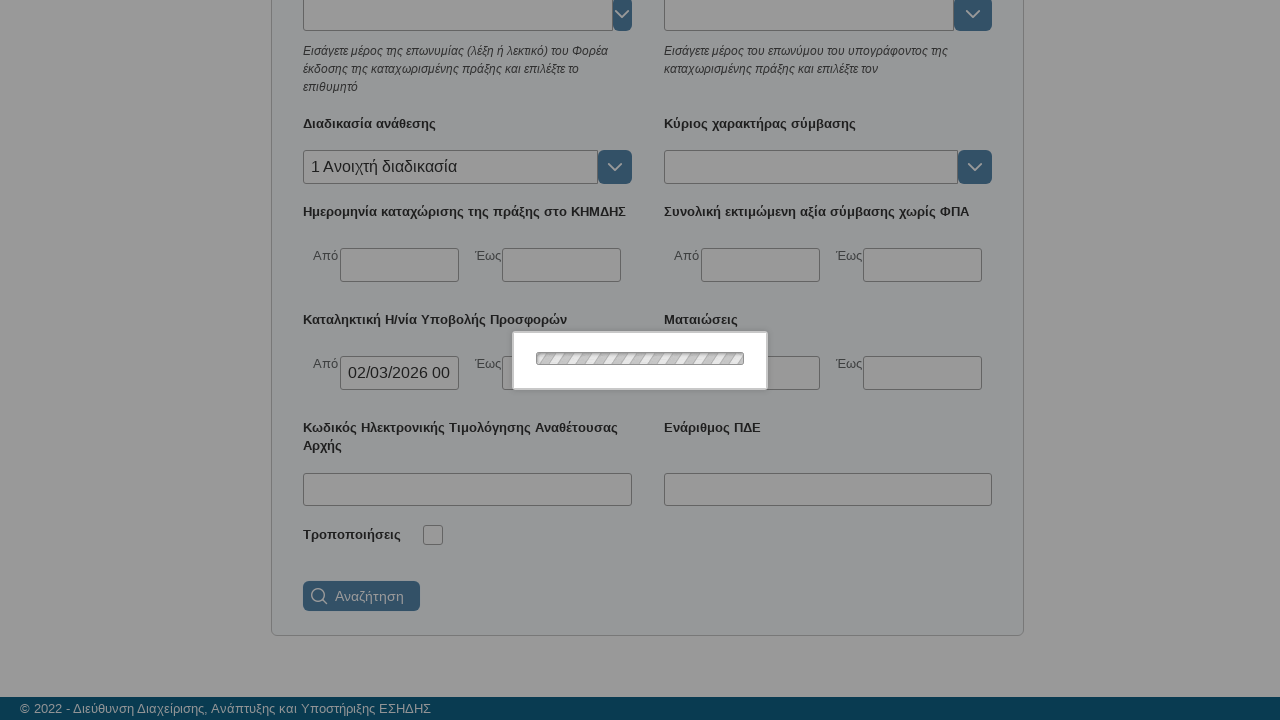

Search results loaded successfully
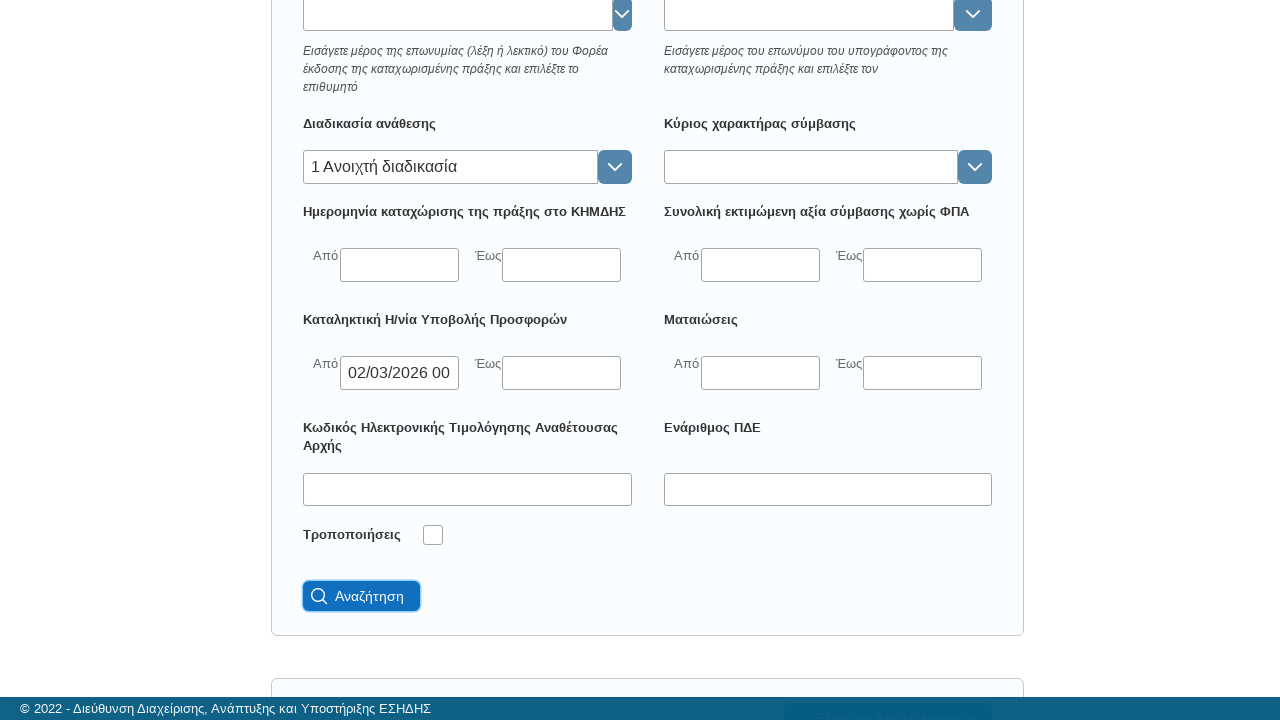

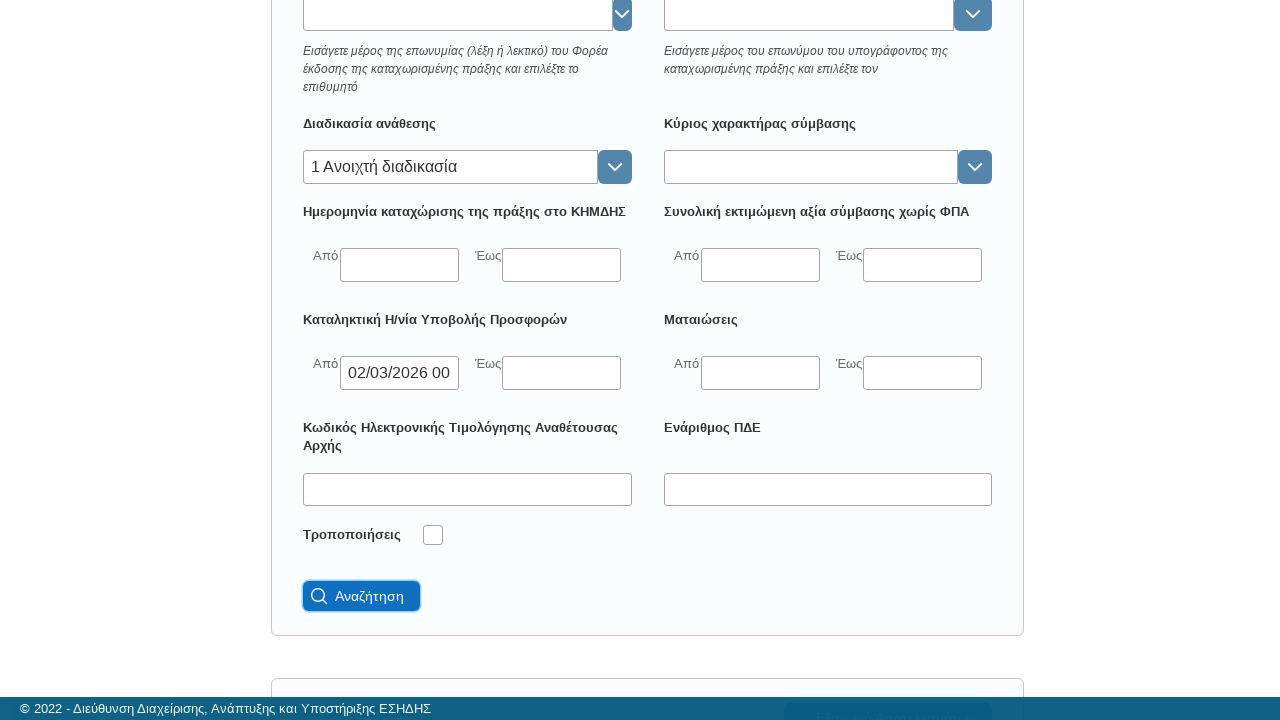